Tests window handling functionality by opening new windows/tabs, switching between them, performing actions, and closing child windows

Starting URL: http://demo.automationtesting.in/Windows.html

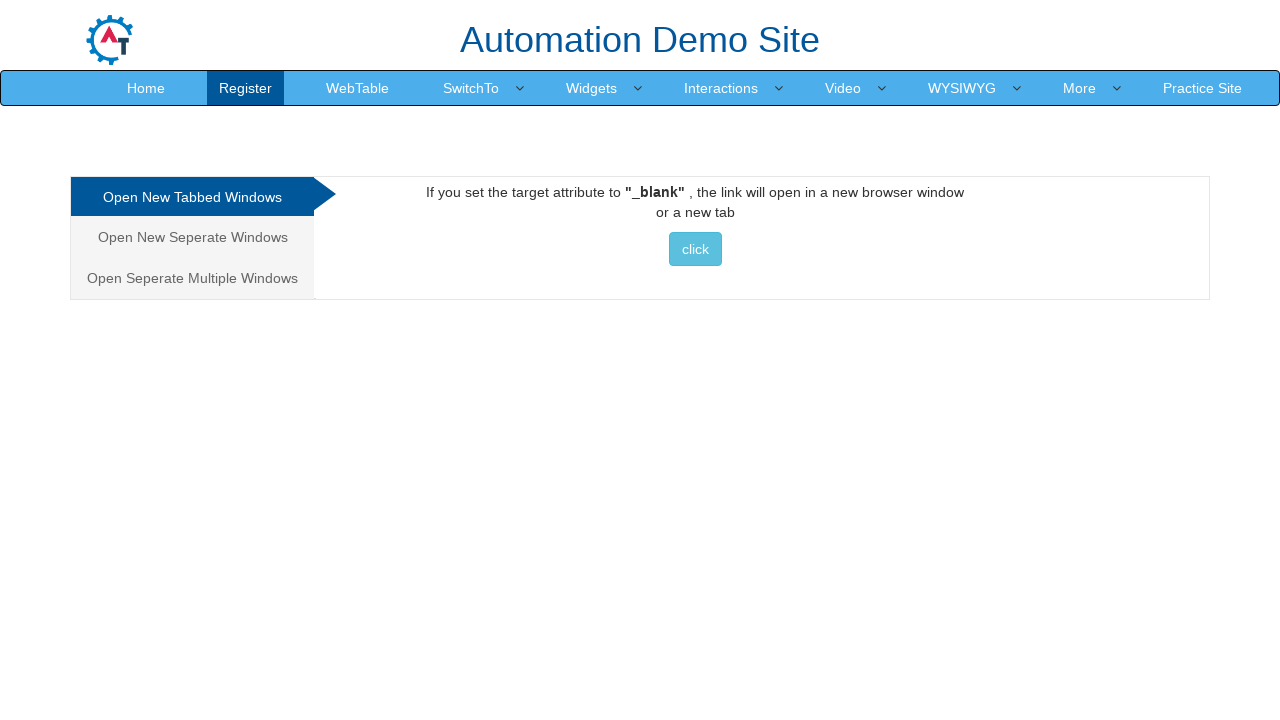

Clicked button to open new window/tab at (695, 249) on //*[@id="Tabbed"]/a/button
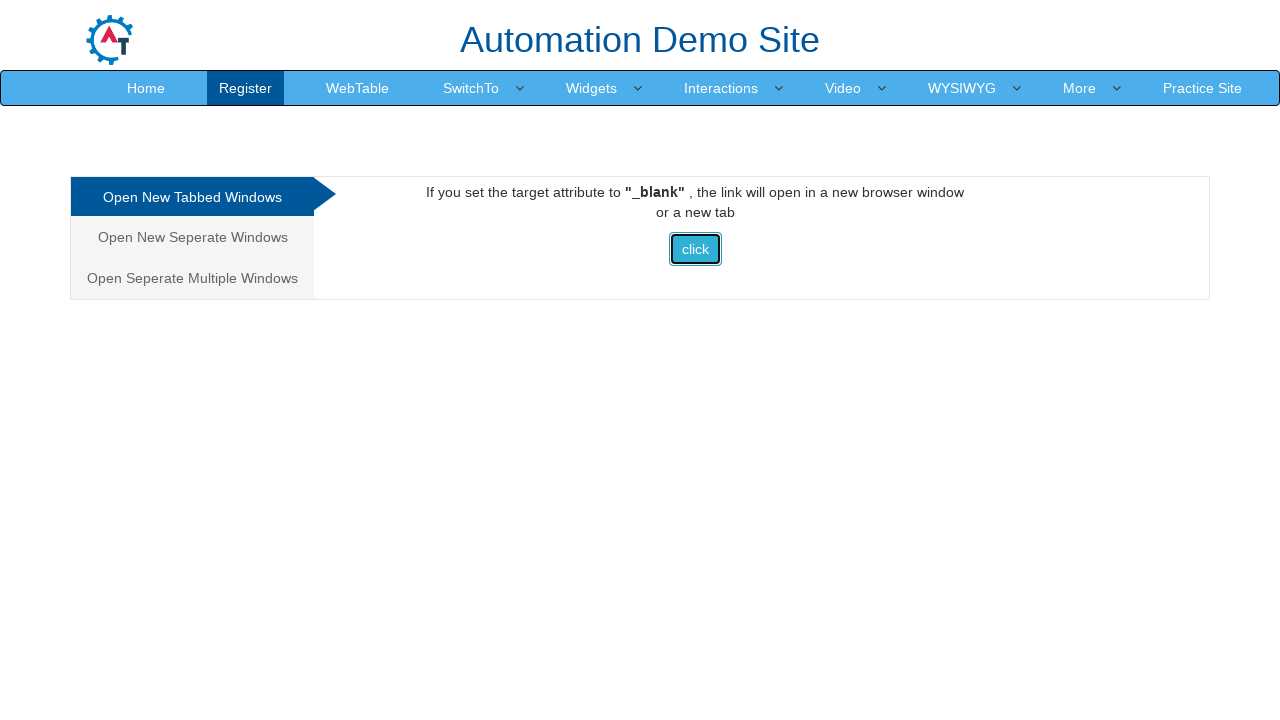

Switched back to original window and clicked second tab at (192, 237) on xpath=/html/body/div[1]/div/div/div/div[1]/ul/li[2]/a
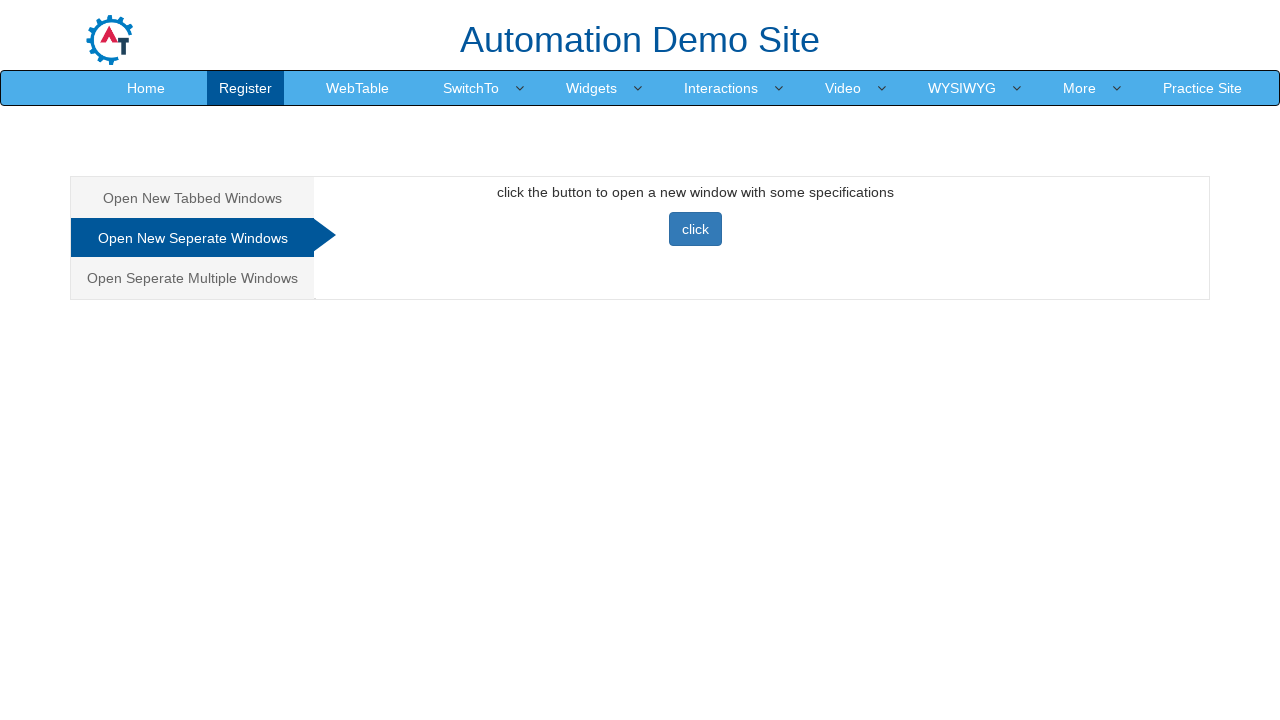

Clicked button to open another window at (695, 229) on //*[@id="Seperate"]/button
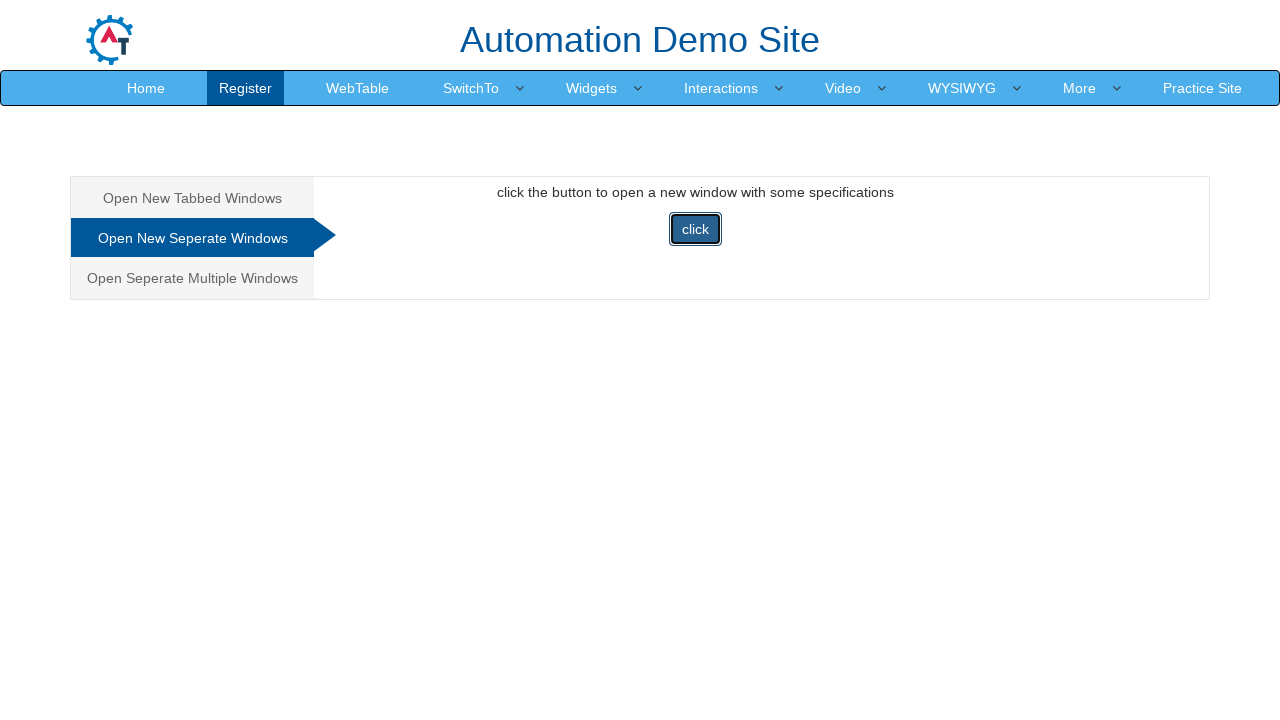

Closed child window/tab
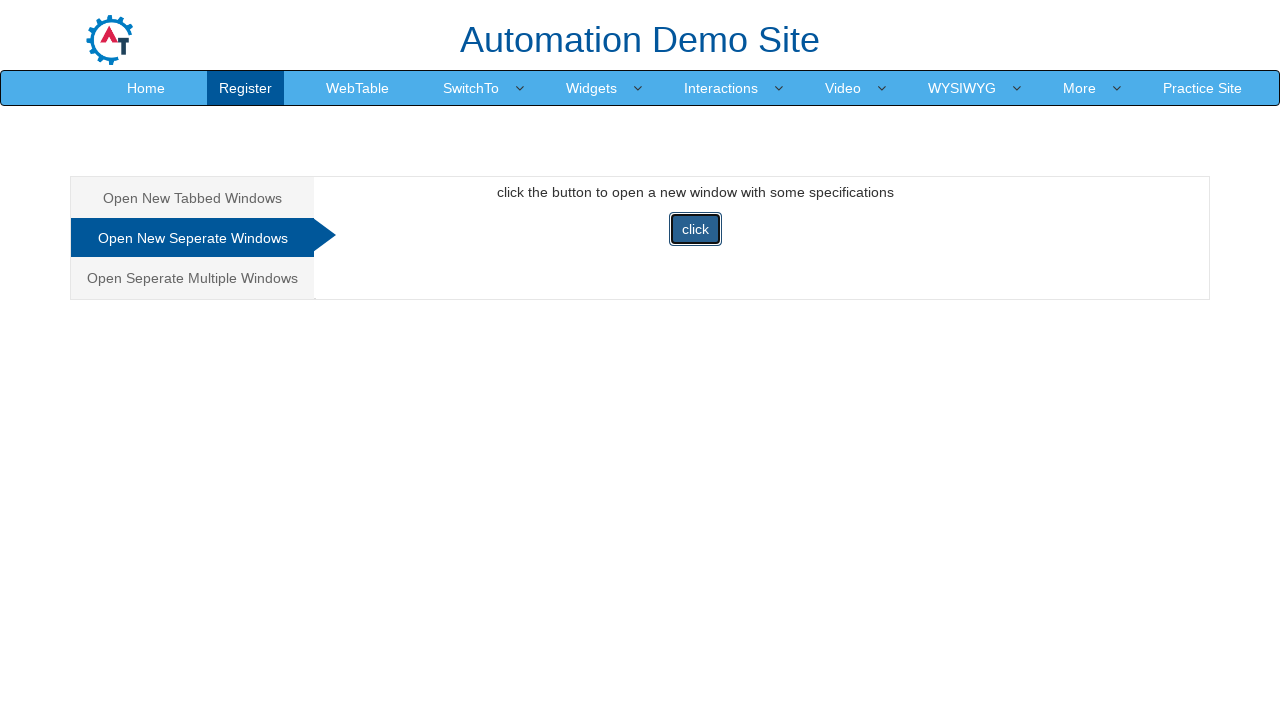

Closed child window/tab
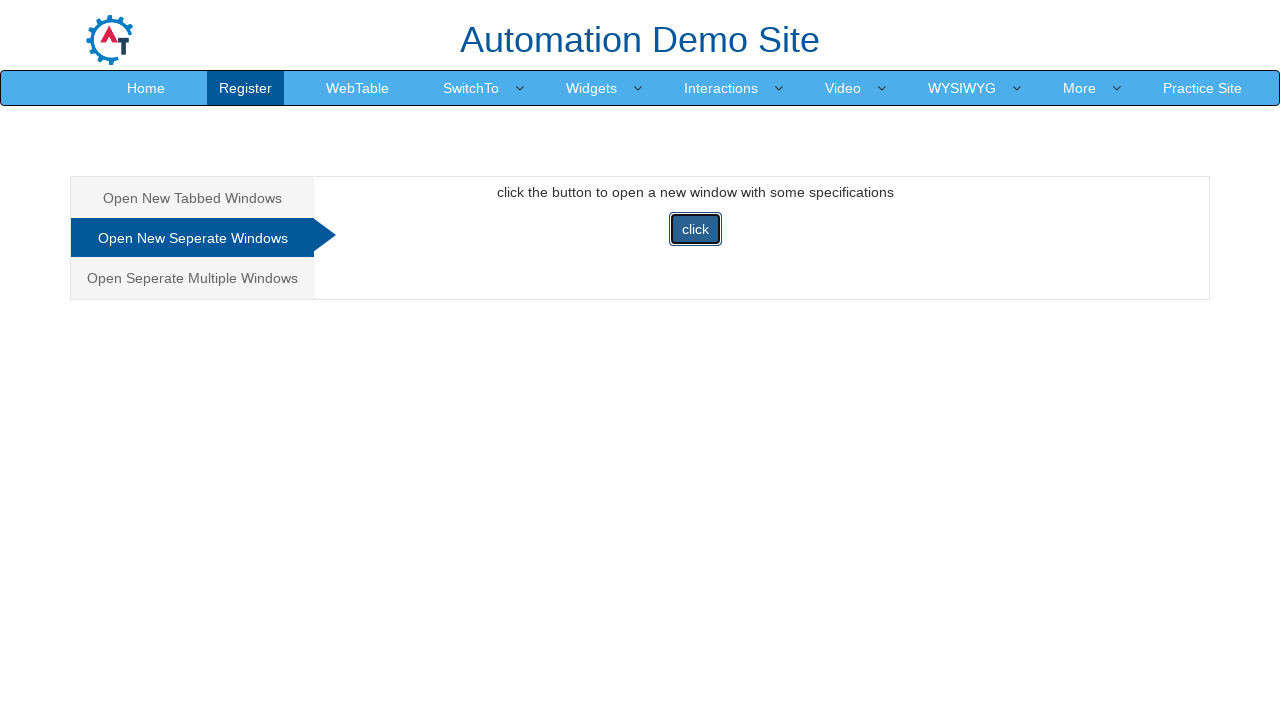

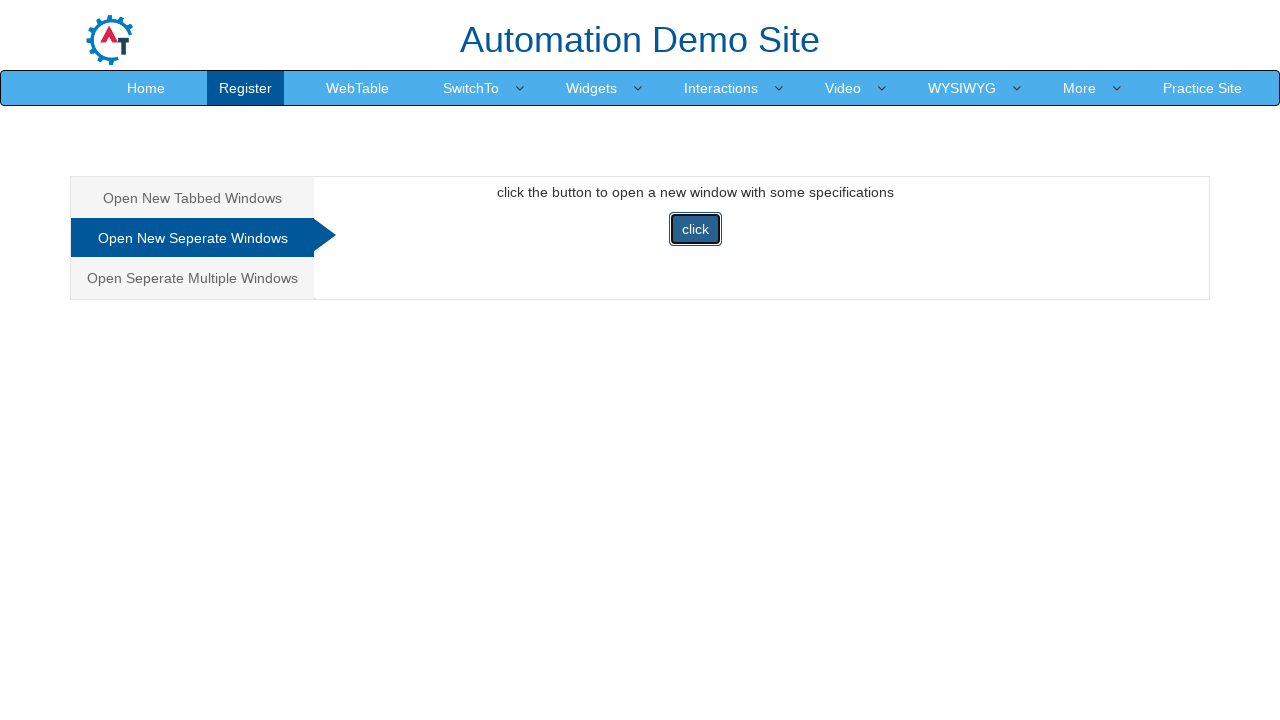